Tests finding a link by partial text using a calculated mathematical value, then fills out a multi-field form with personal information and submits it.

Starting URL: http://suninjuly.github.io/find_link_text

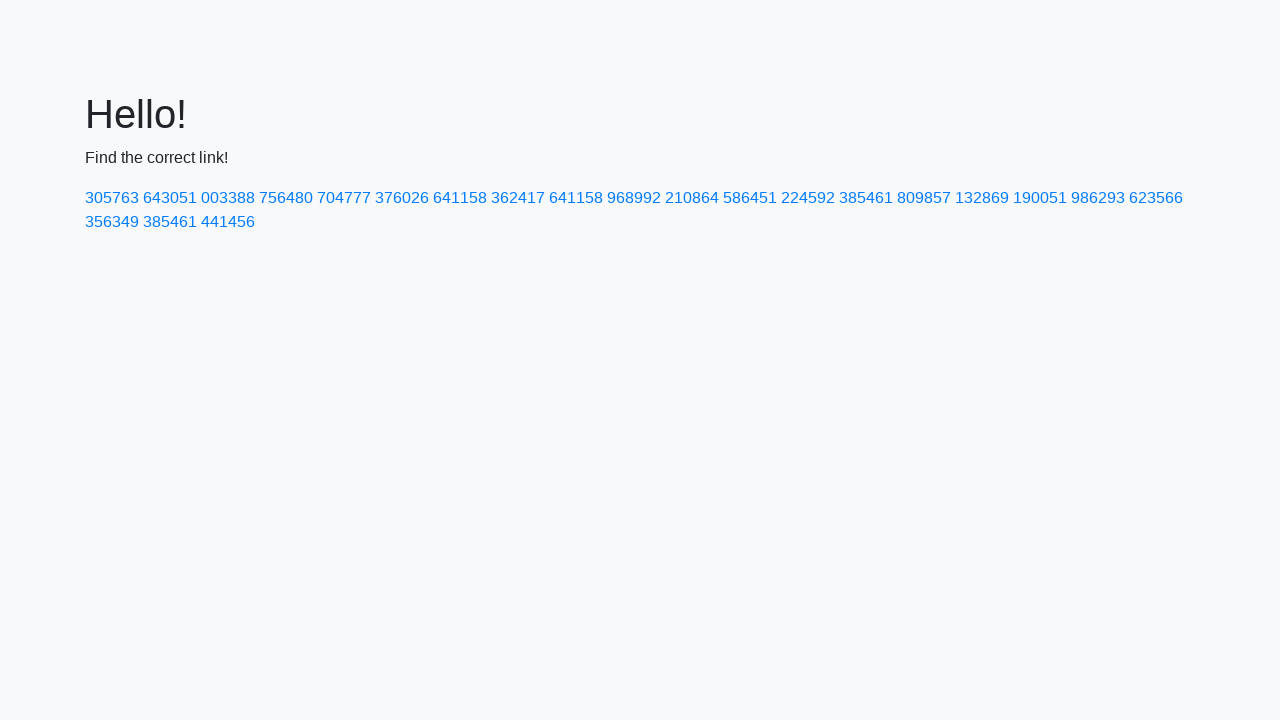

Calculated link text value: 224592
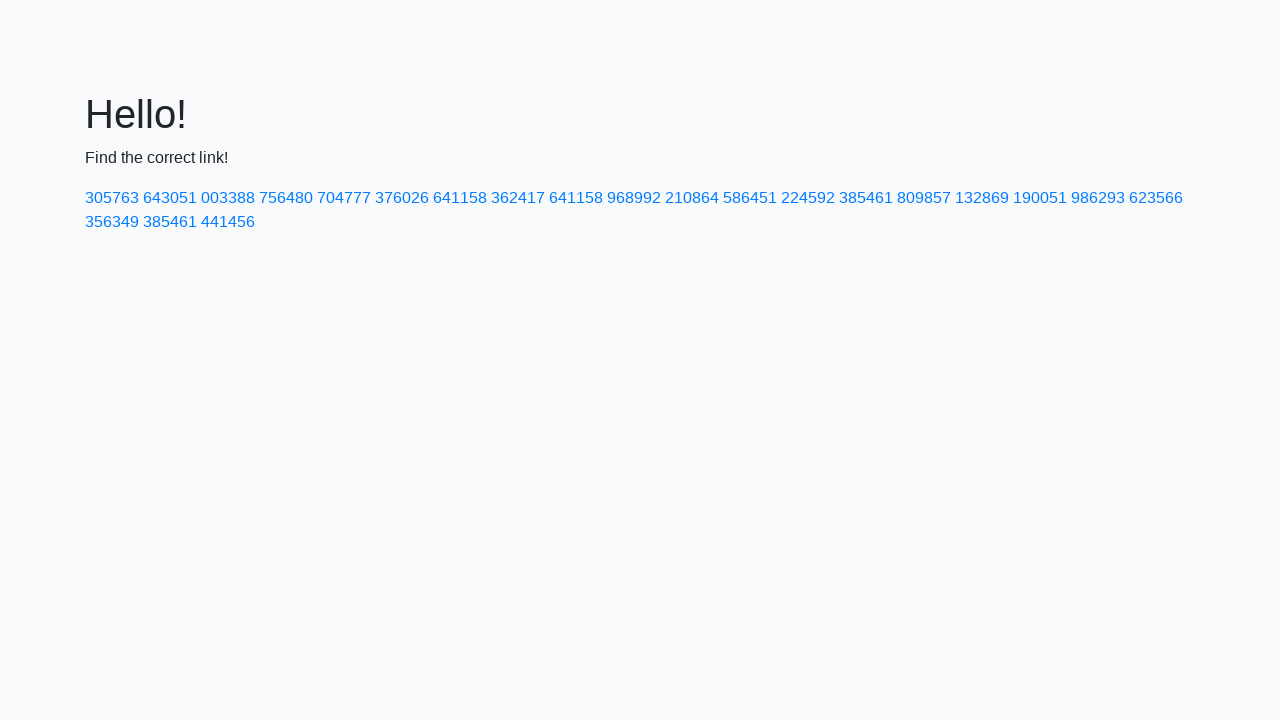

Clicked link containing calculated value 224592 at (808, 198) on a:text-matches('224592')
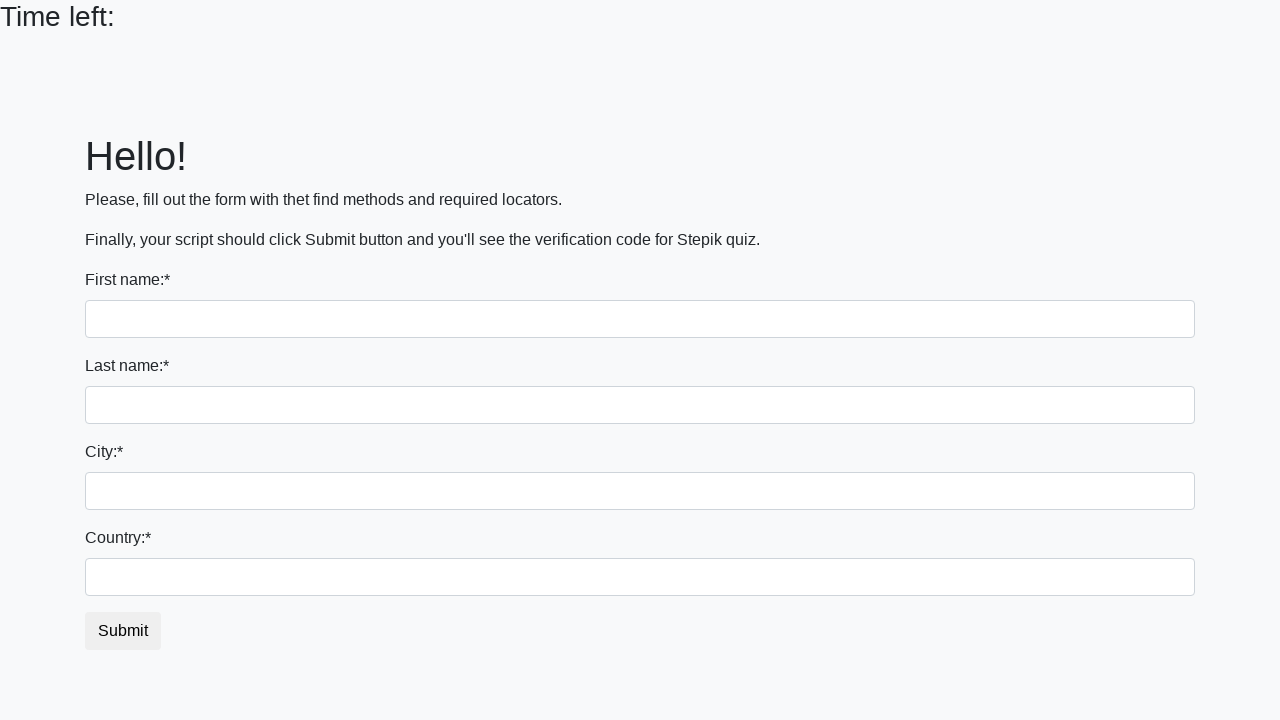

Filled first name field with 'Ivan' on input:first-of-type
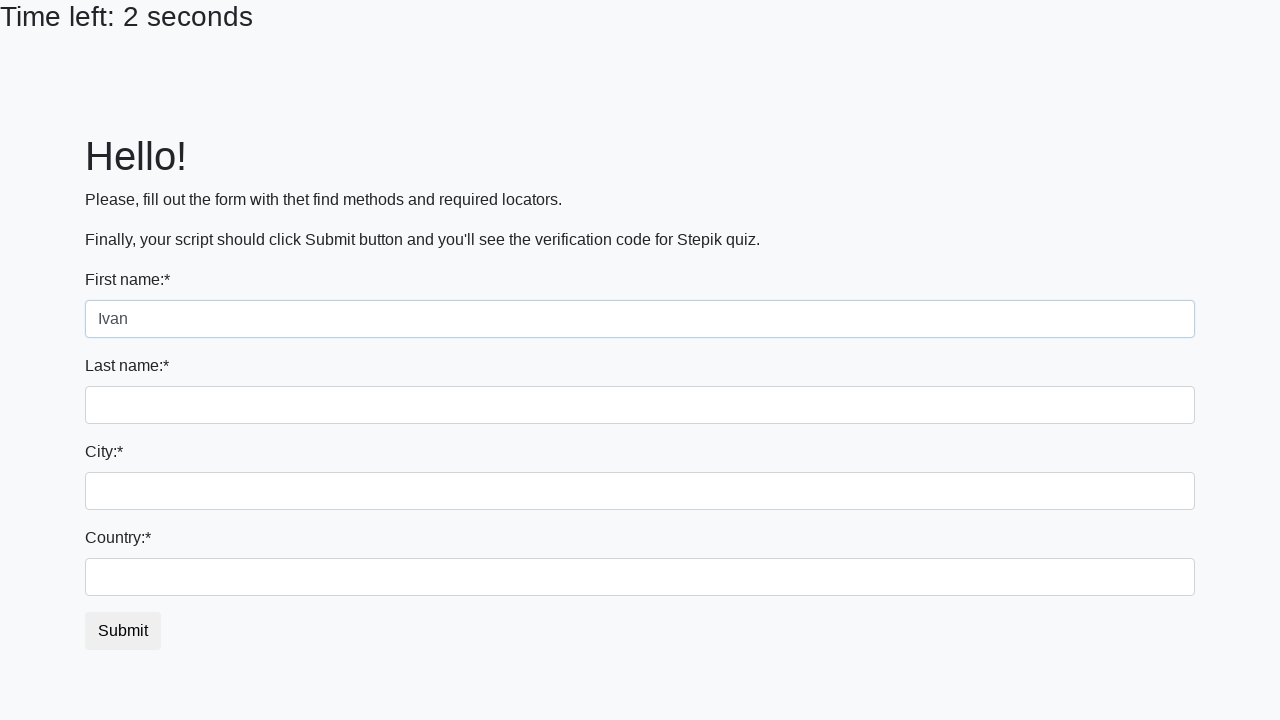

Filled last name field with 'Petrov' on input[name='last_name']
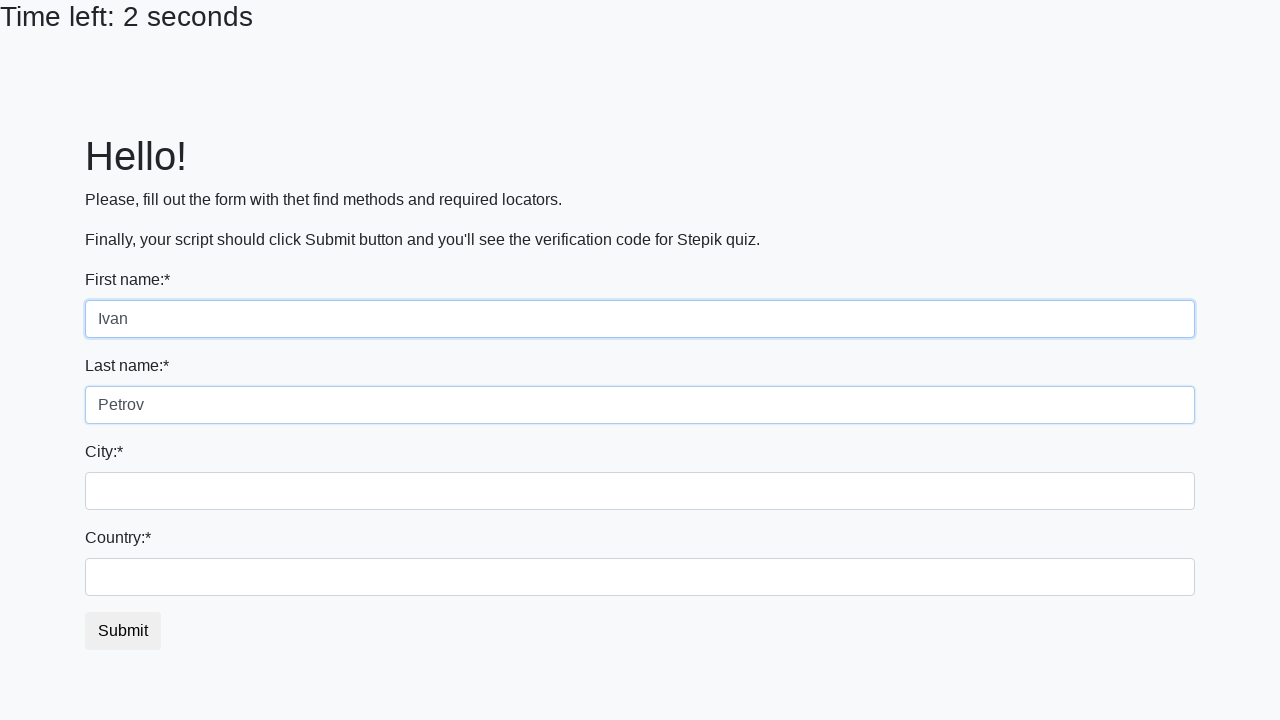

Filled city field with 'Smolensk' on input.city
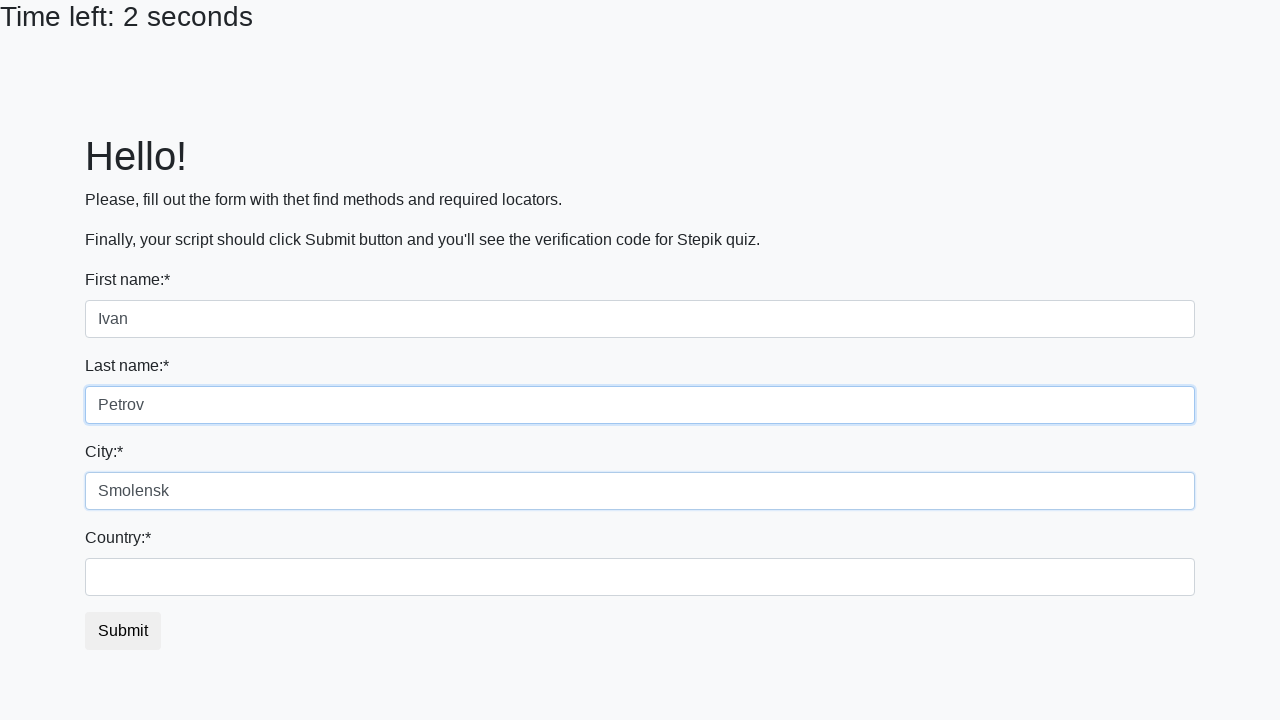

Filled country field with 'Russia' on #country
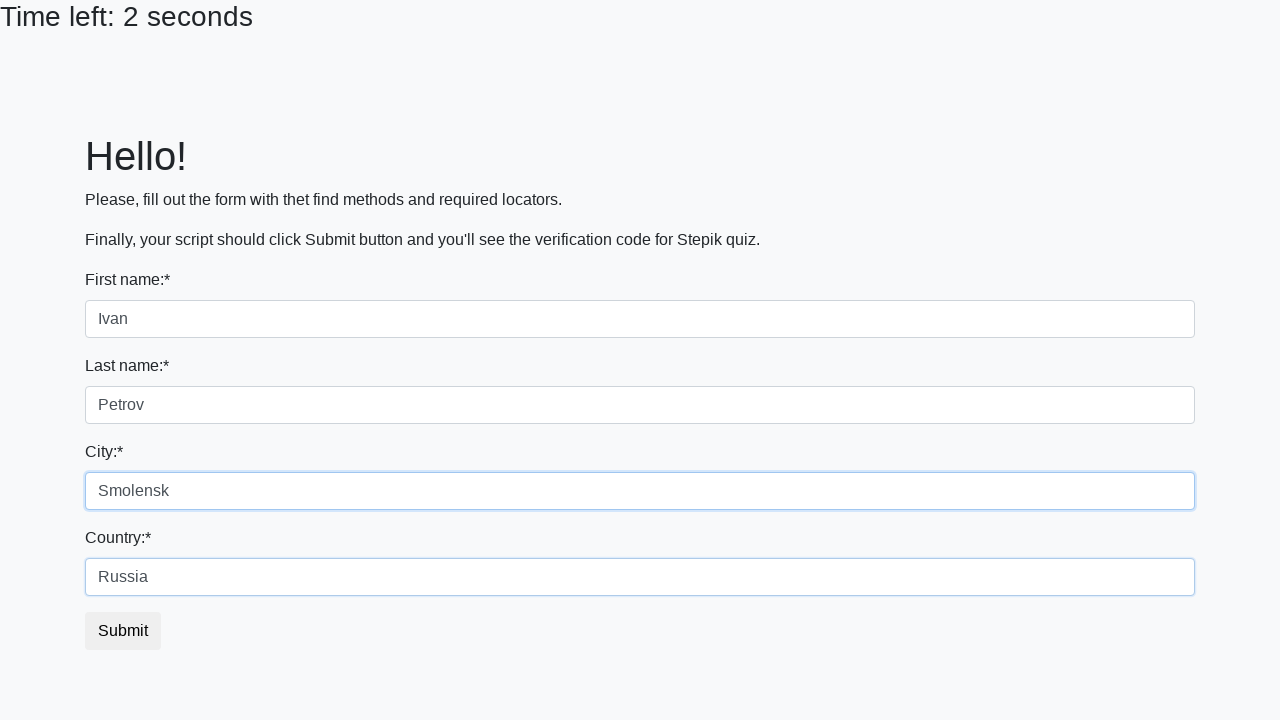

Clicked form submit button at (123, 631) on button.btn
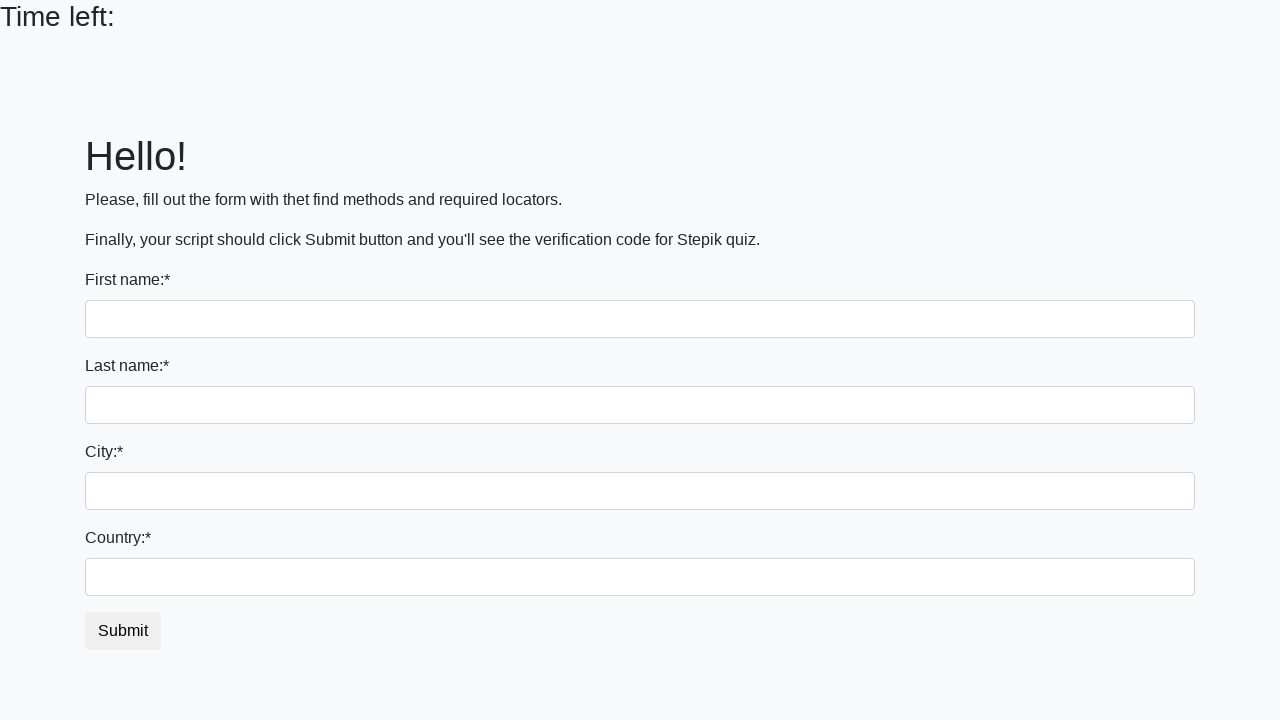

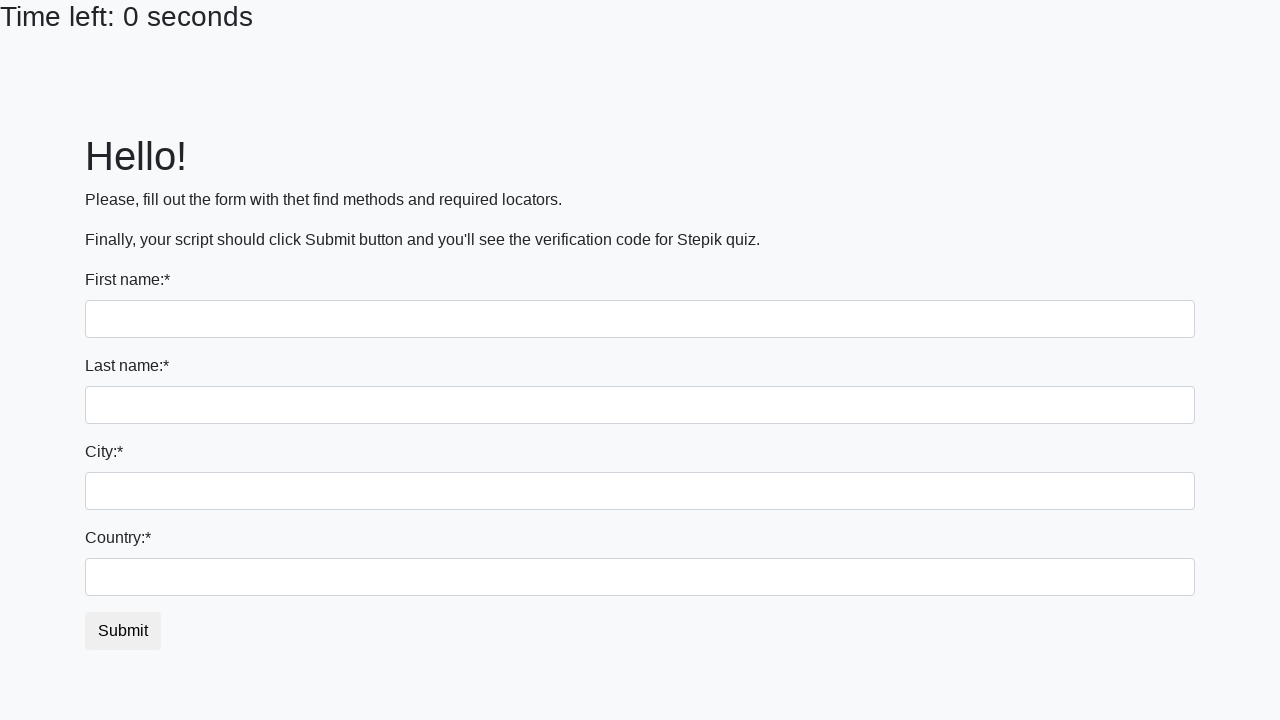